Navigates to the Quiklyz contact us page and waits for the page to fully load (network idle state).

Starting URL: https://www.quiklyz.com/contact-us

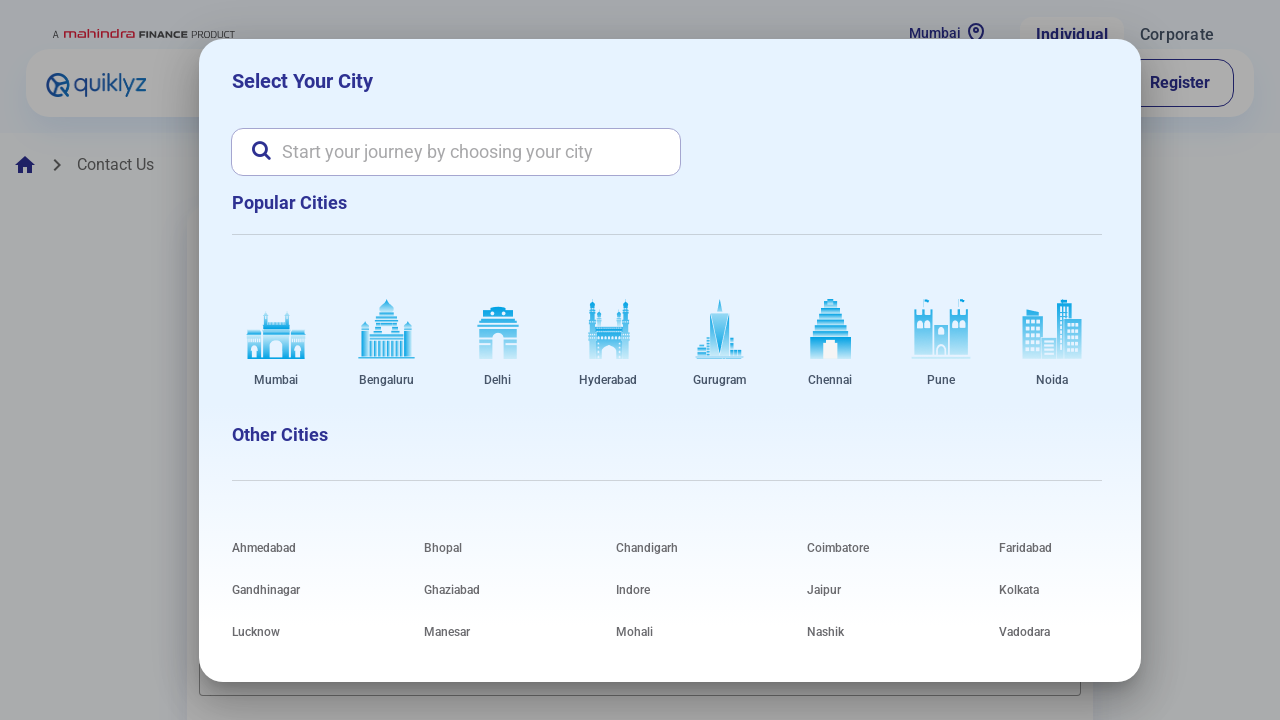

Navigated to Quiklyz contact us page
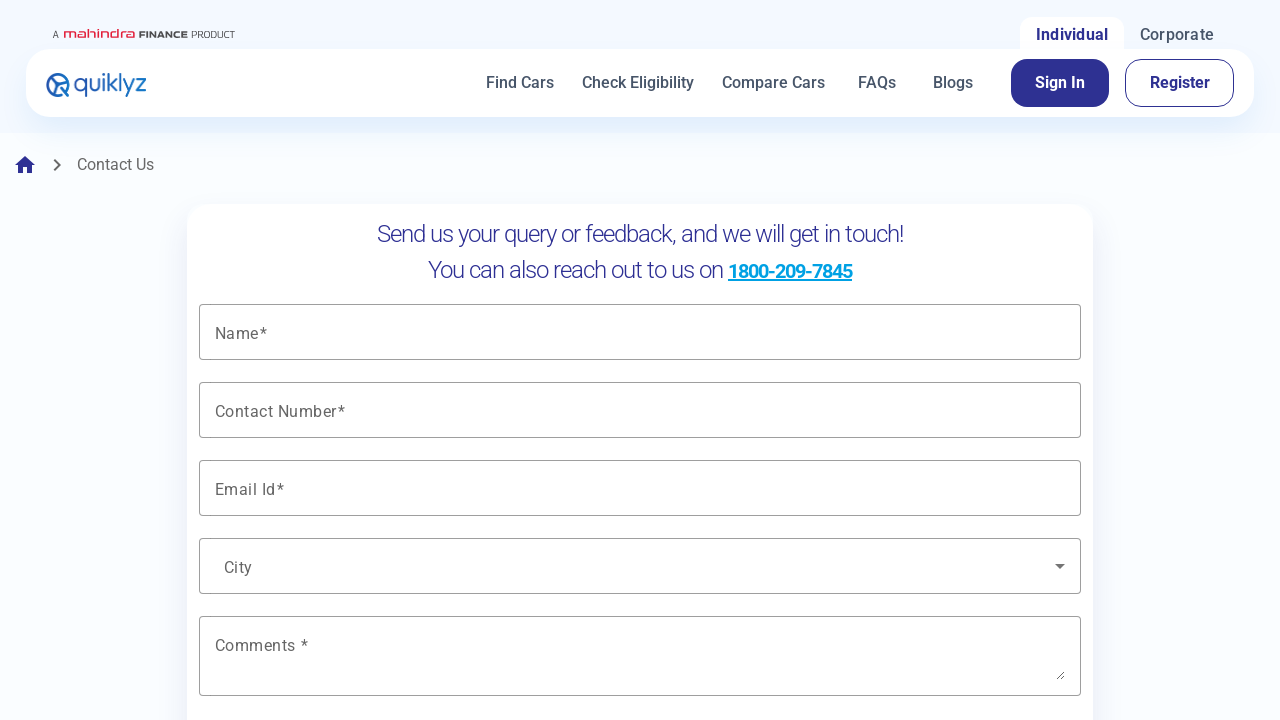

Page reached network idle state
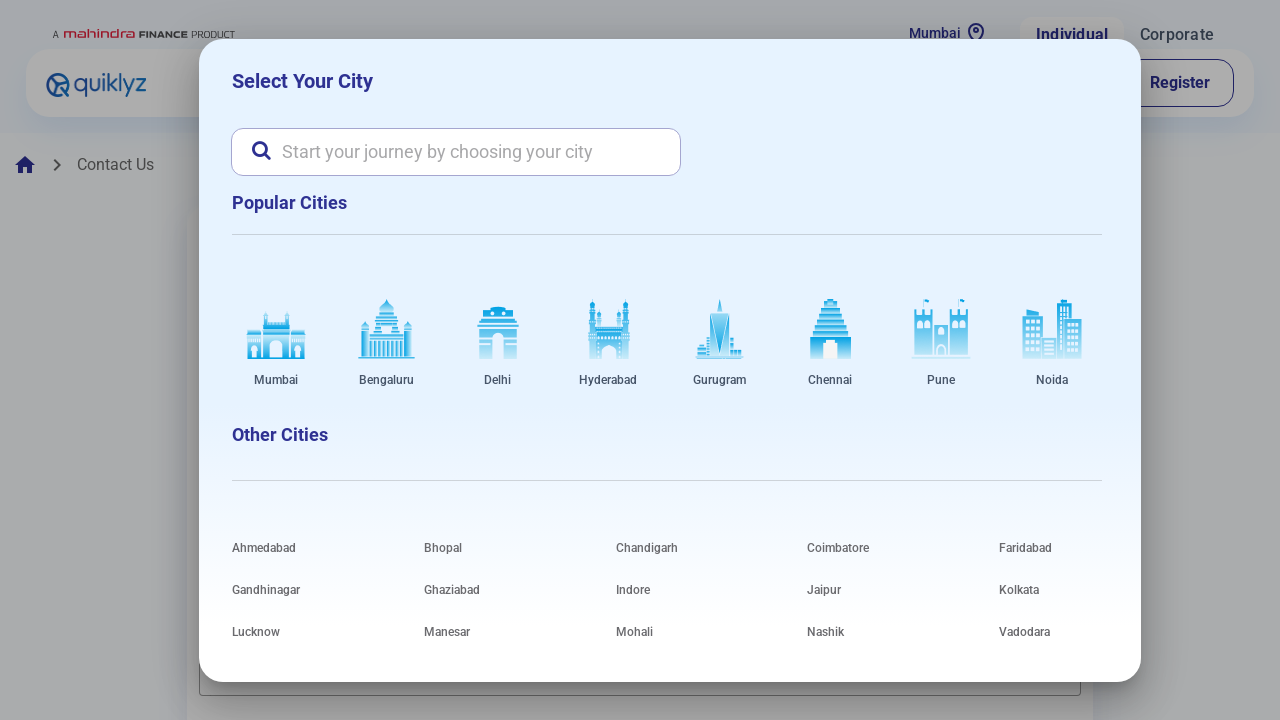

Page body element is present and visible
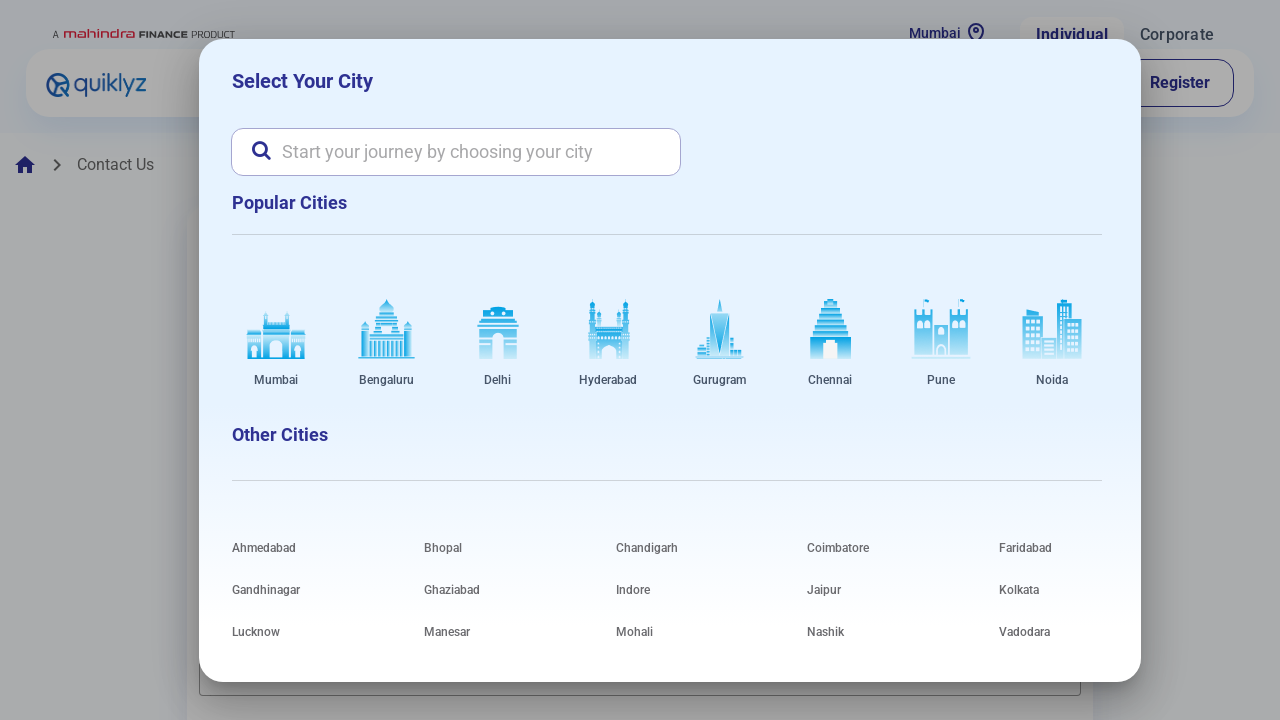

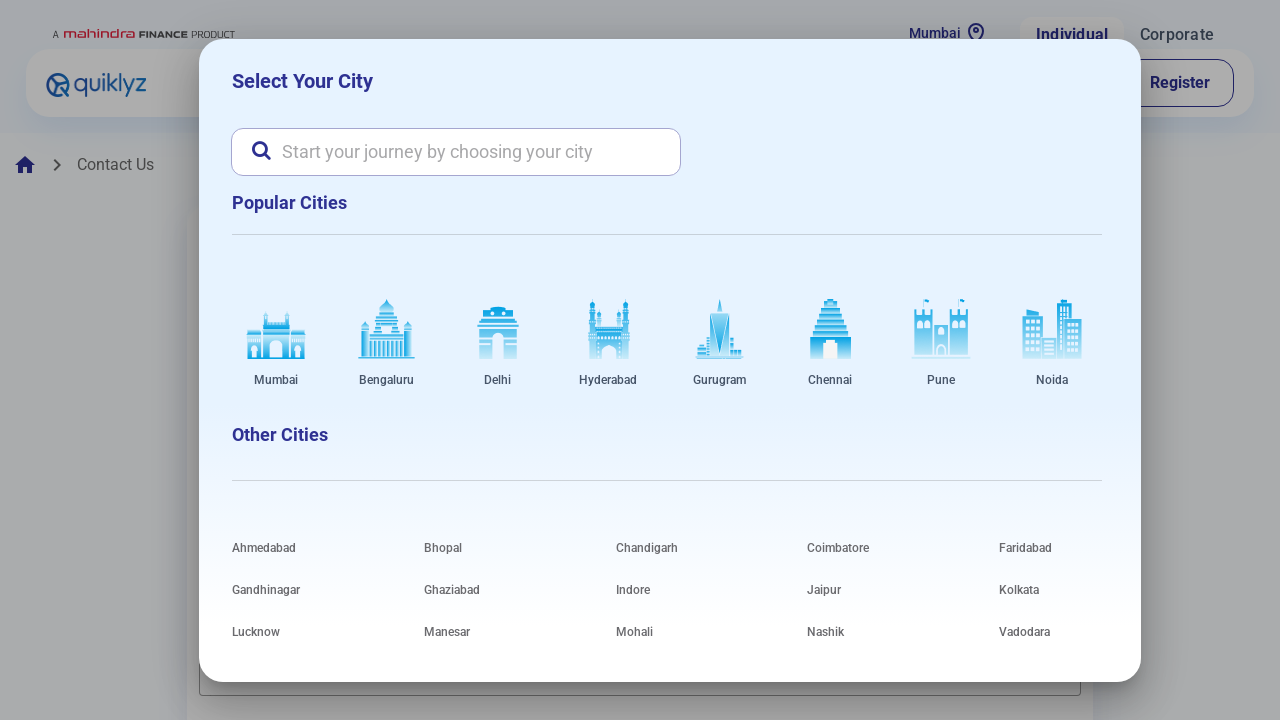